Navigates to the Cleartrip website homepage

Starting URL: https://www.cleartrip.com

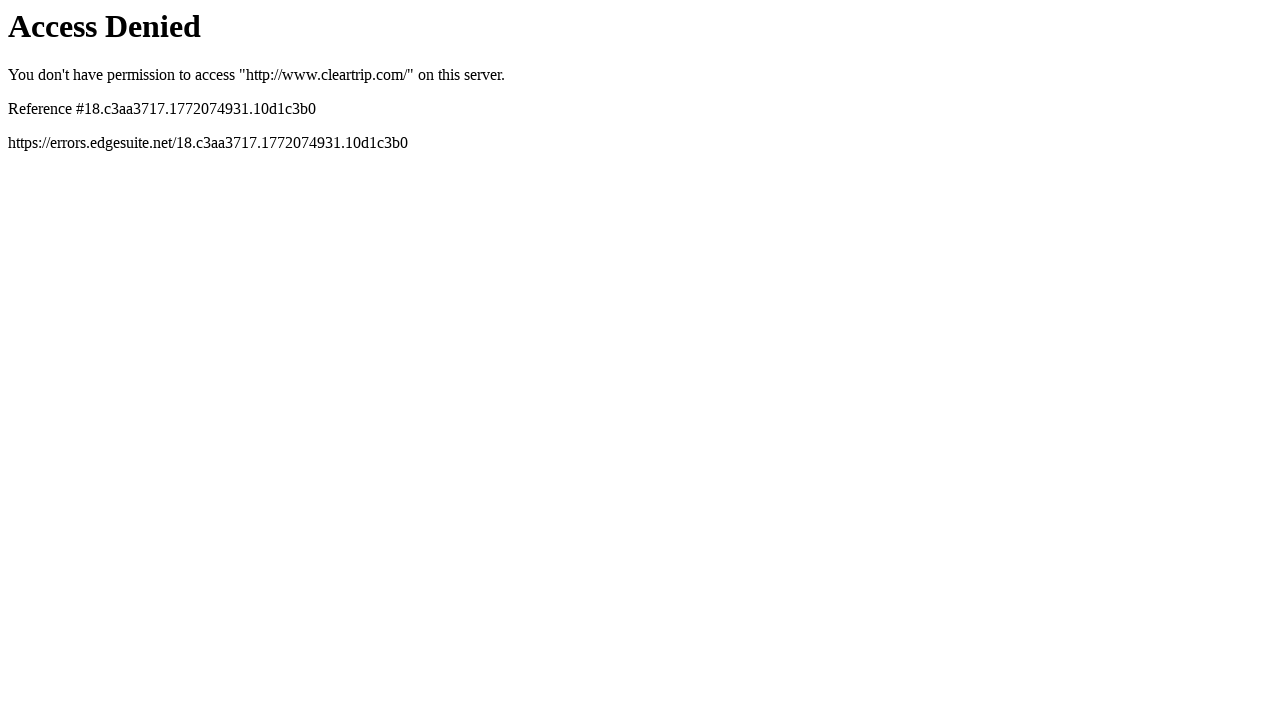

Navigated to Cleartrip homepage
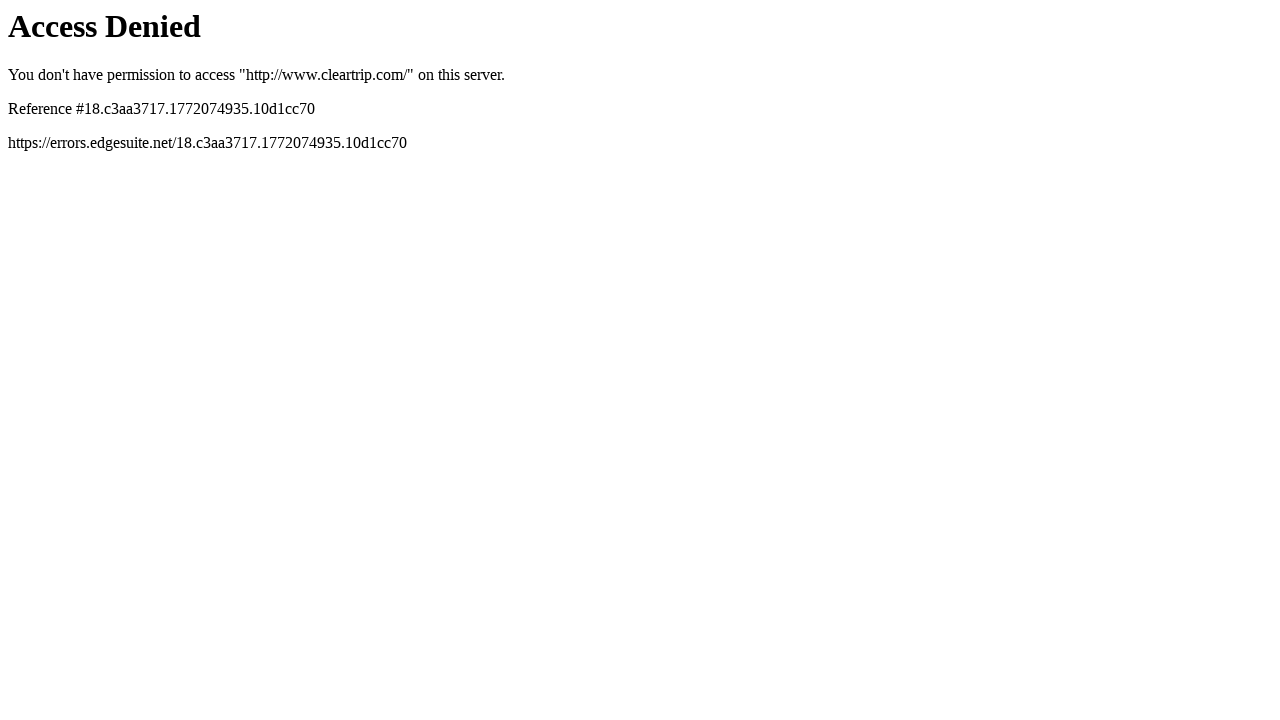

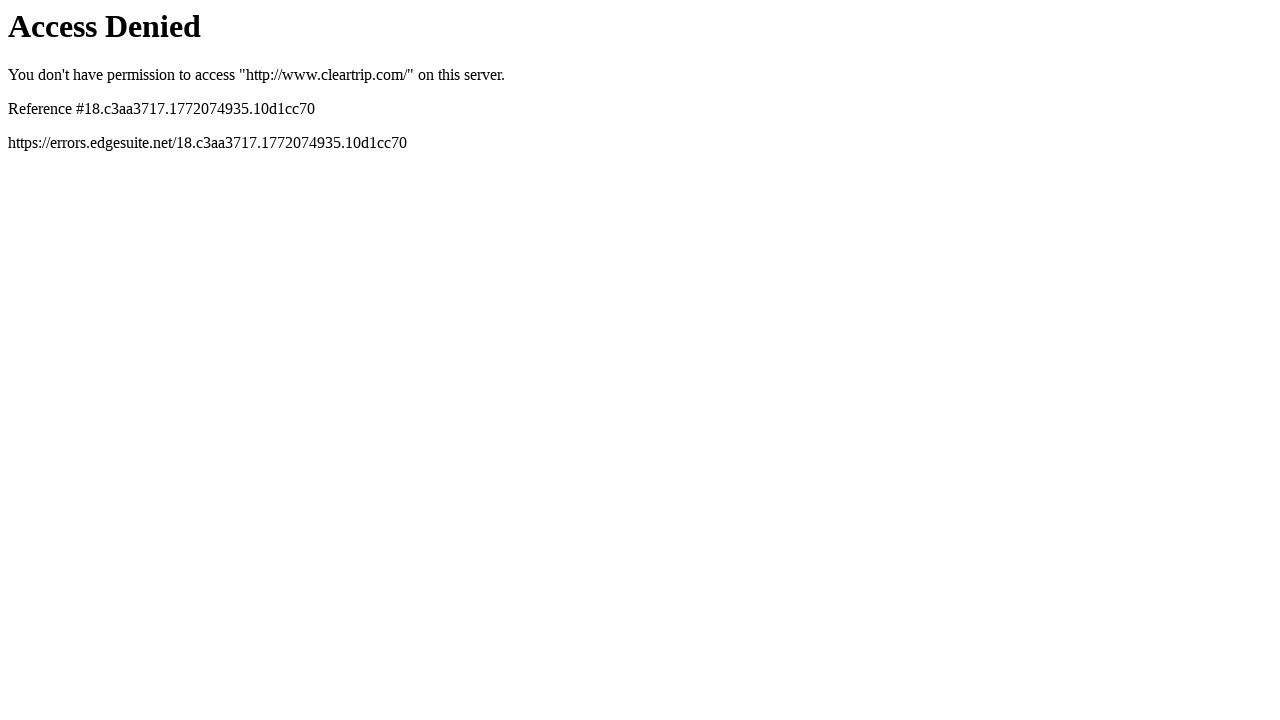